Tests the contact form submission on Jupiter Toys website by filling in forename, surname, email, telephone, and message fields, then verifying successful submission

Starting URL: http://jupiter.cloud.planittesting.com

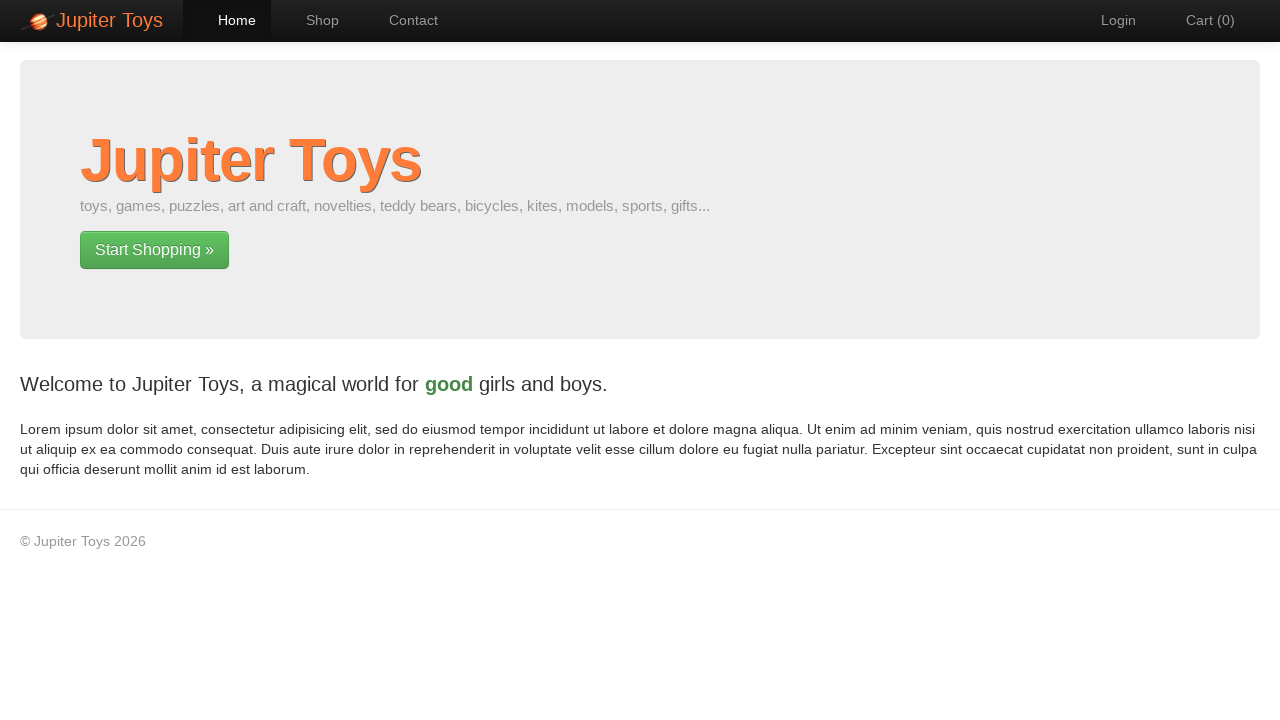

Clicked on Contact link to navigate to contact form at (404, 20) on text=Contact
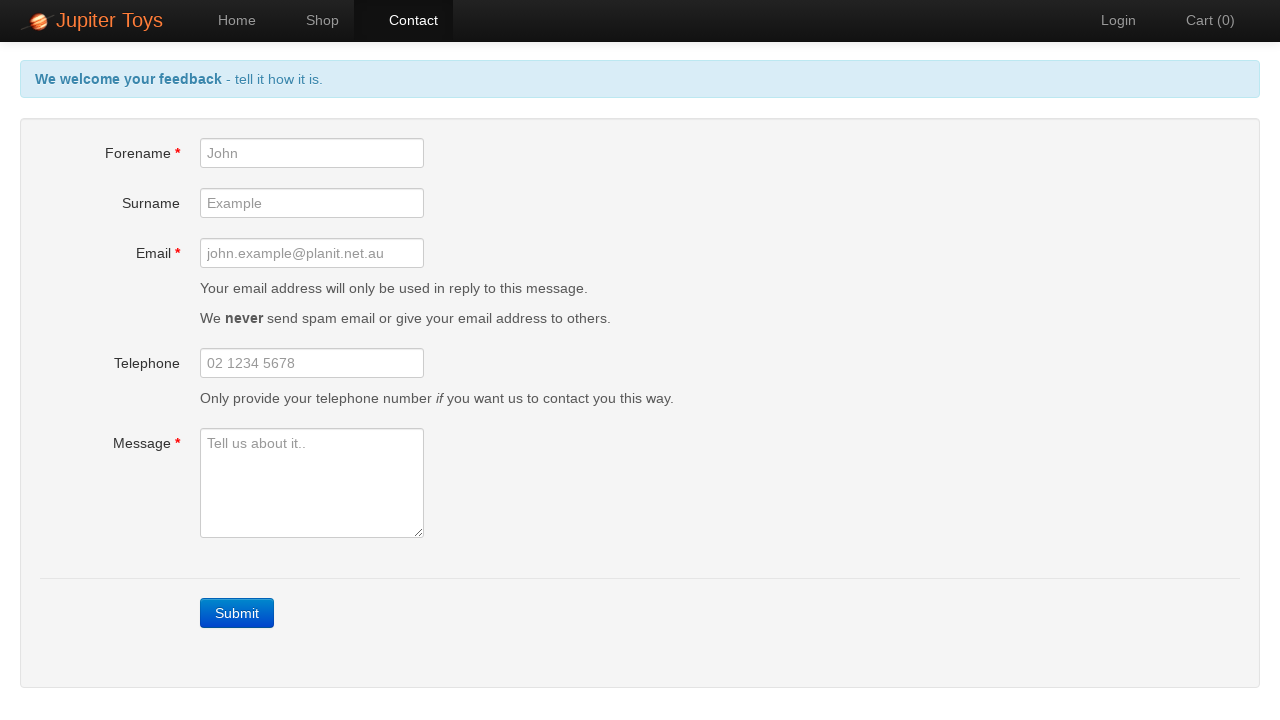

Contact form loaded - forename field is visible
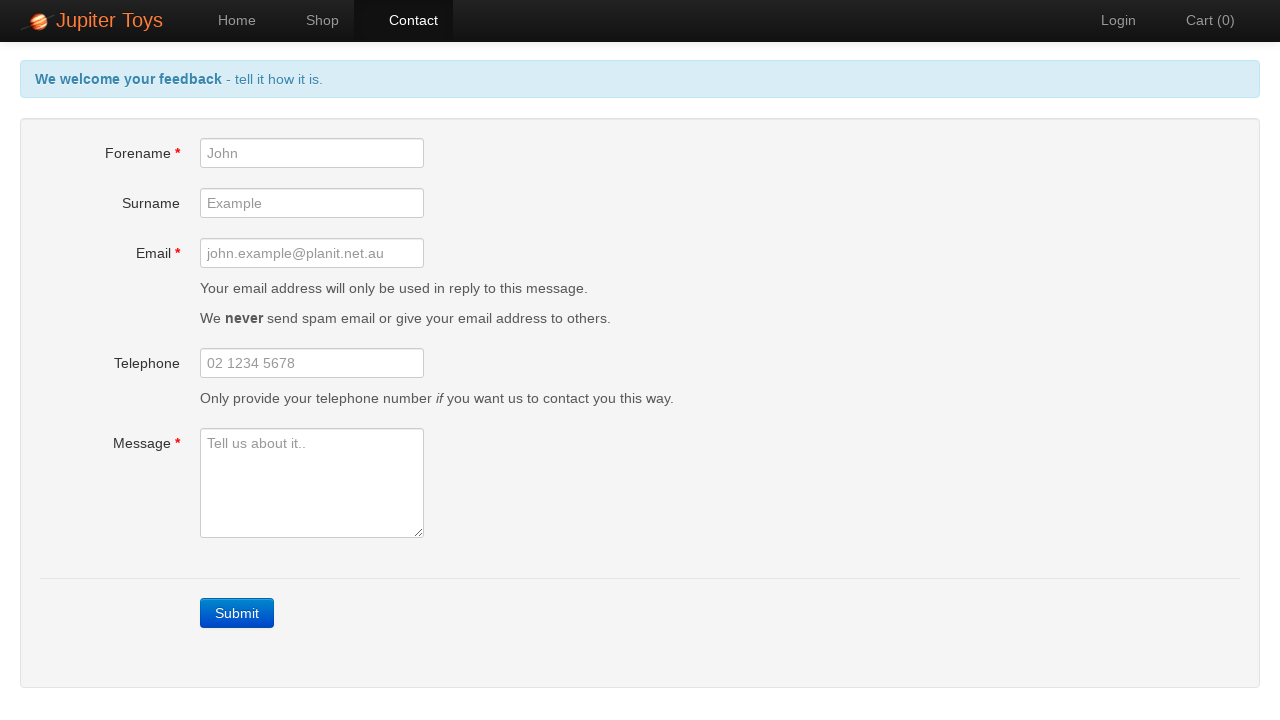

Filled forename field with 'Sarah' on #forename
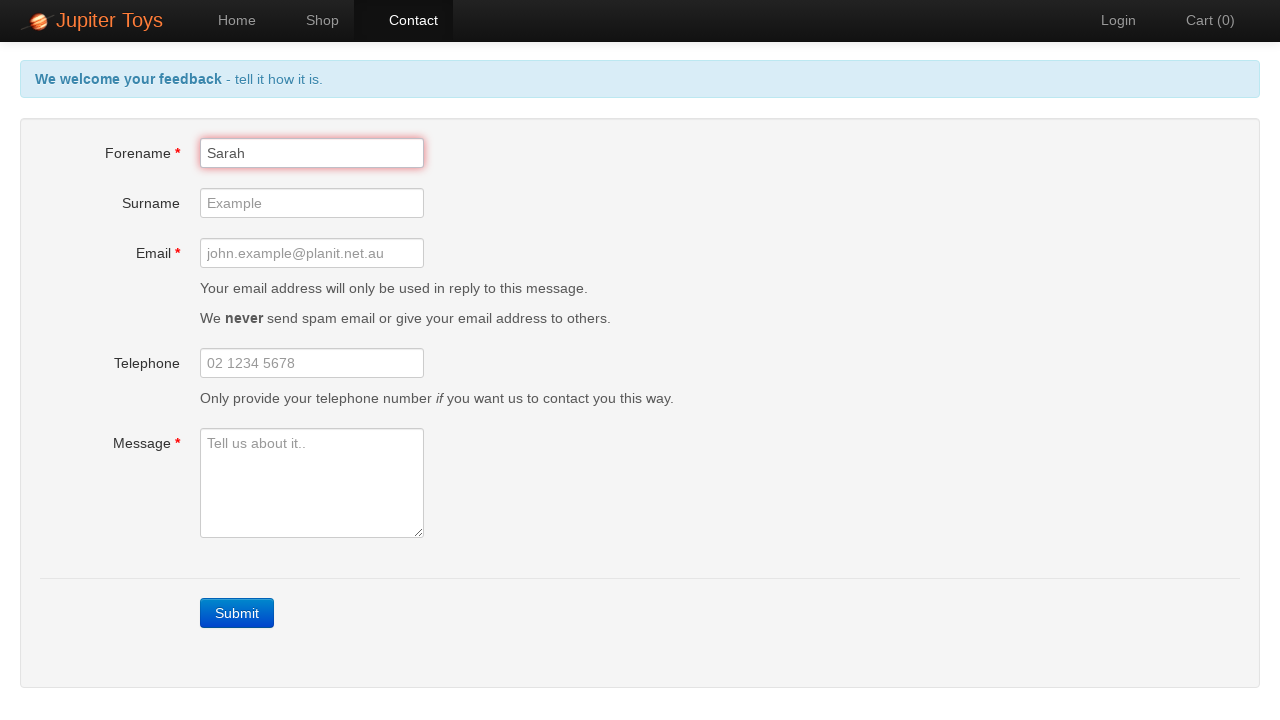

Filled surname field with 'Johnson' on #surname
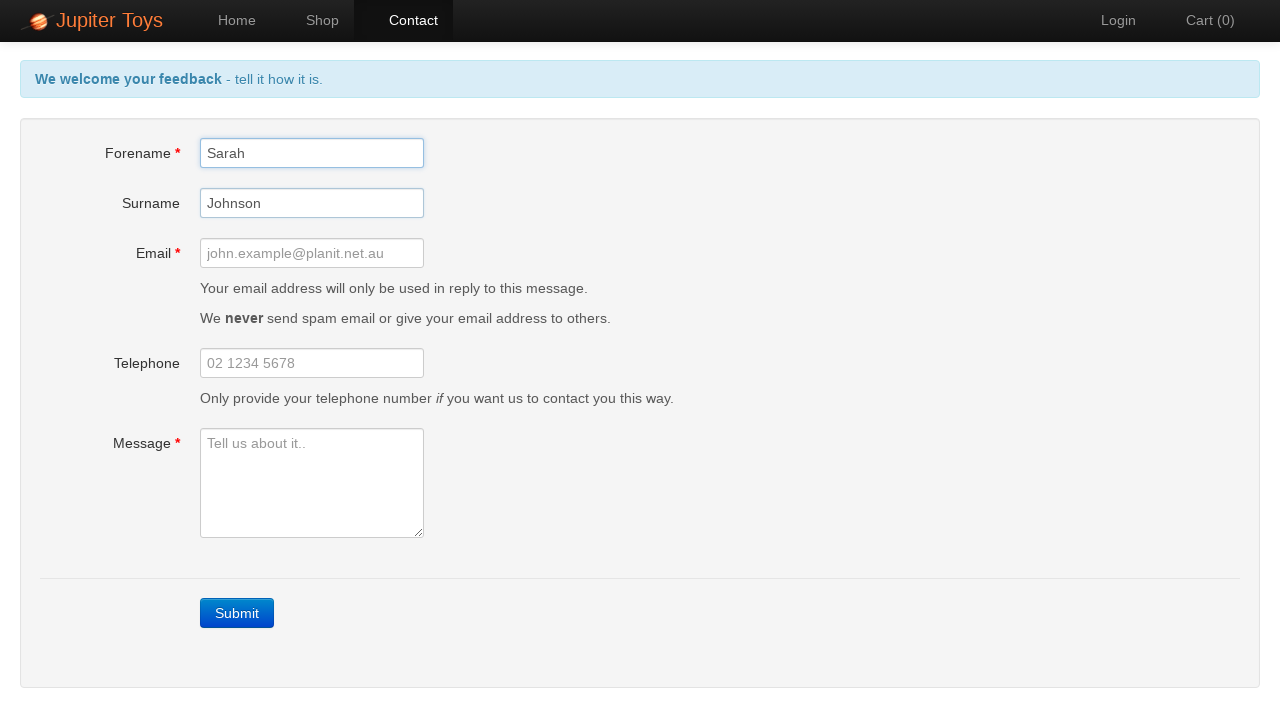

Filled email field with 'sarah.johnson@example.com' on #email
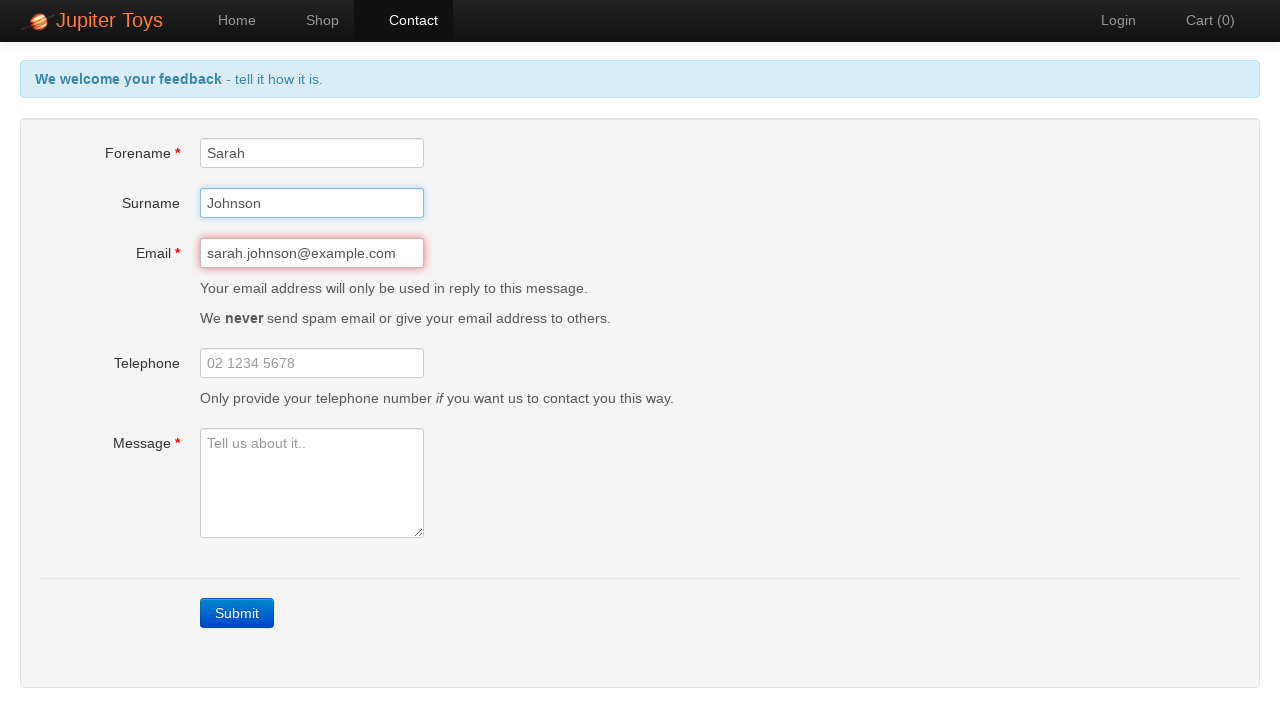

Filled telephone field with '555-1234' on #telephone
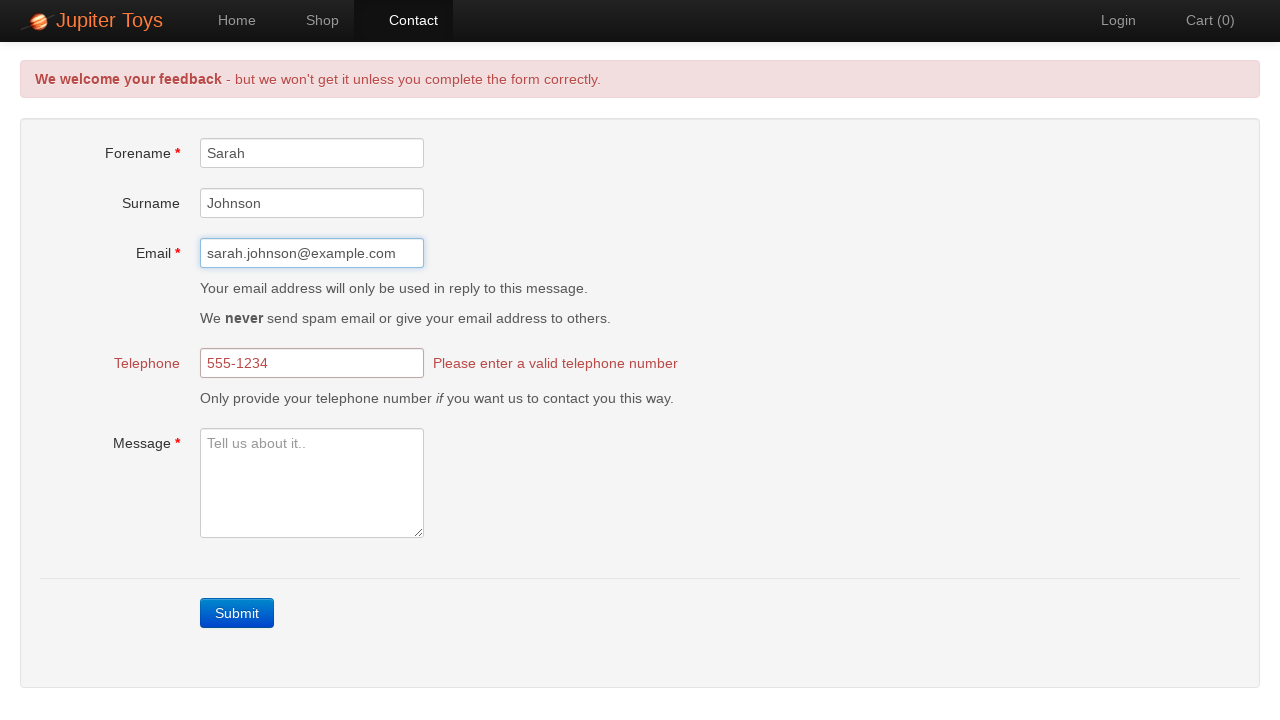

Filled message field with test message on #message
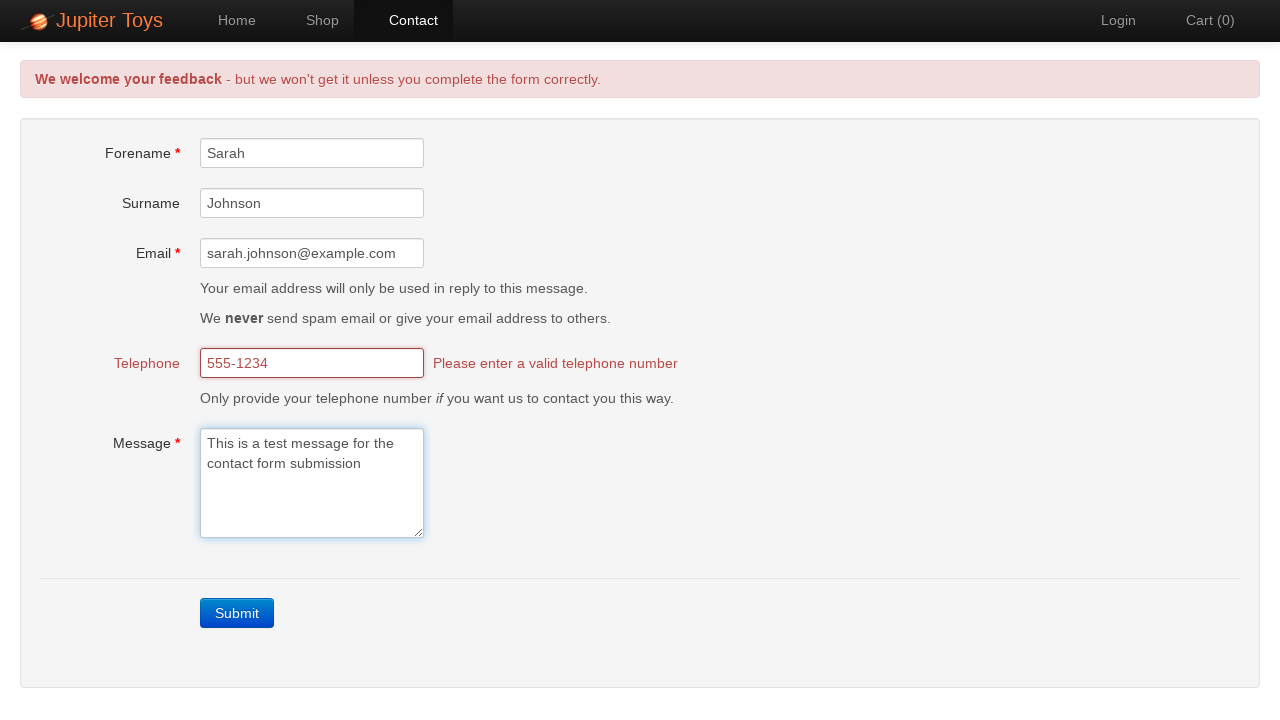

Clicked Submit button to submit the contact form at (237, 613) on text=Submit
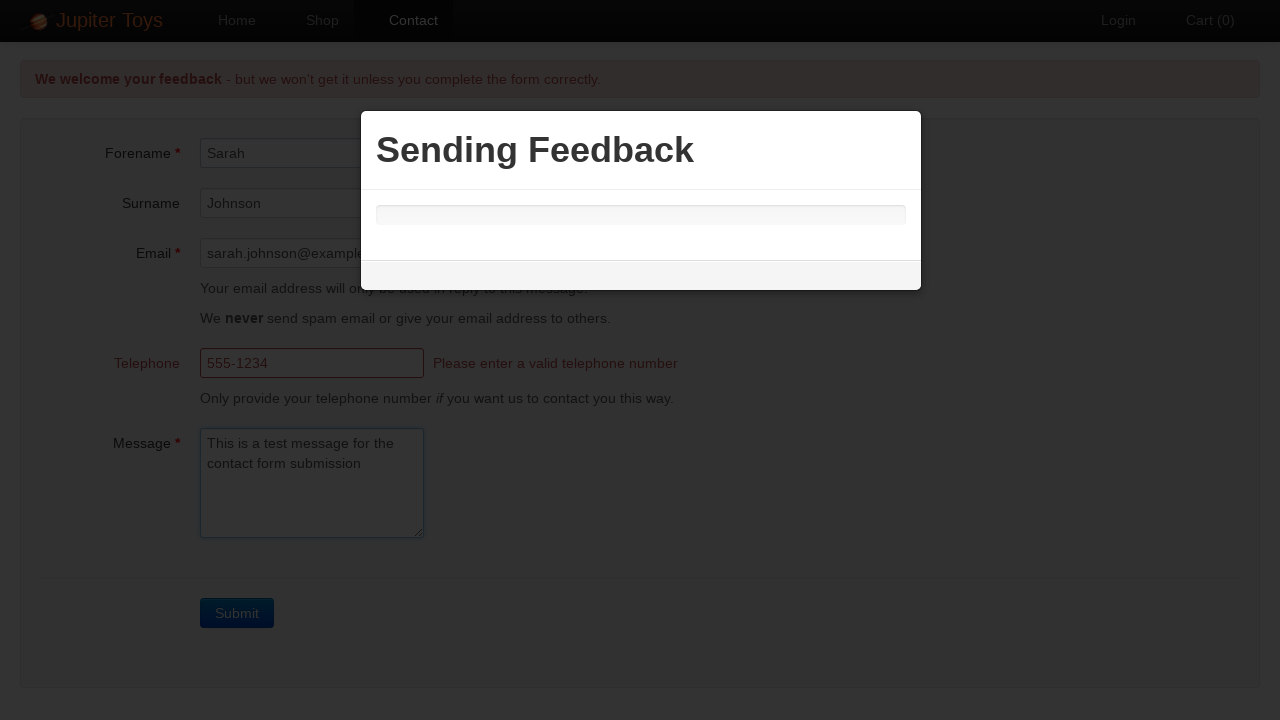

Success message appeared - contact form submission verified
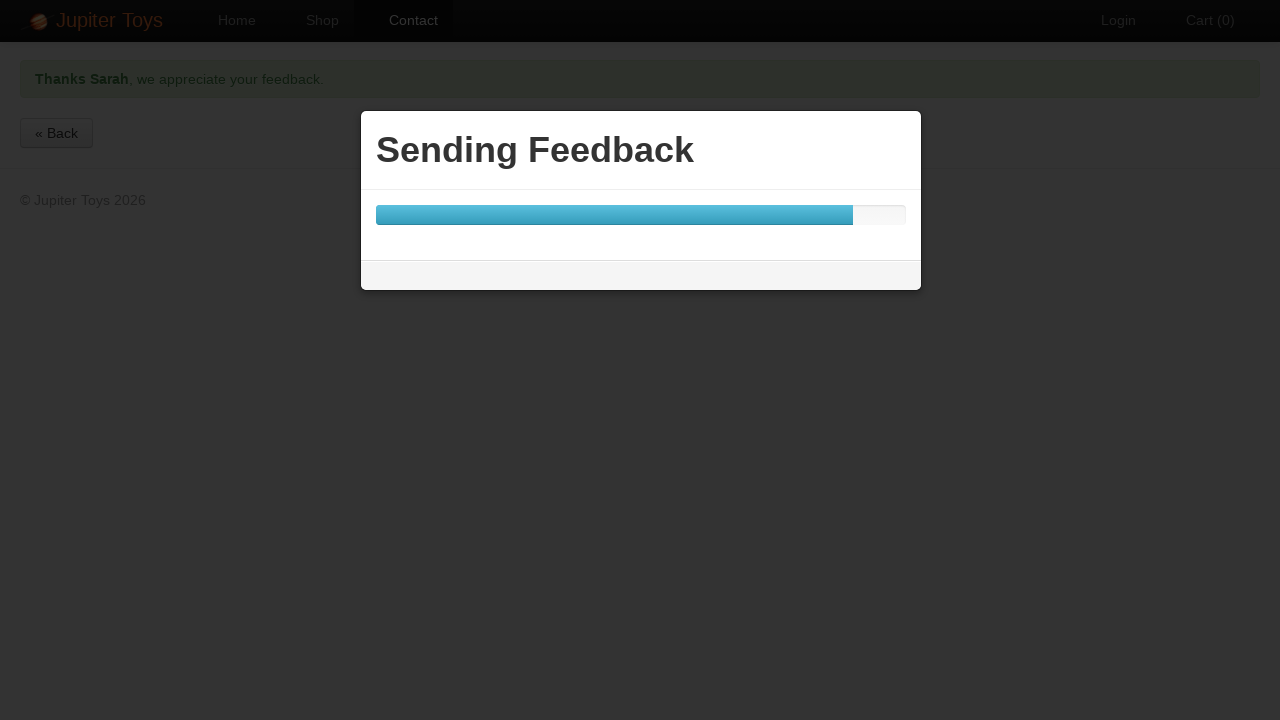

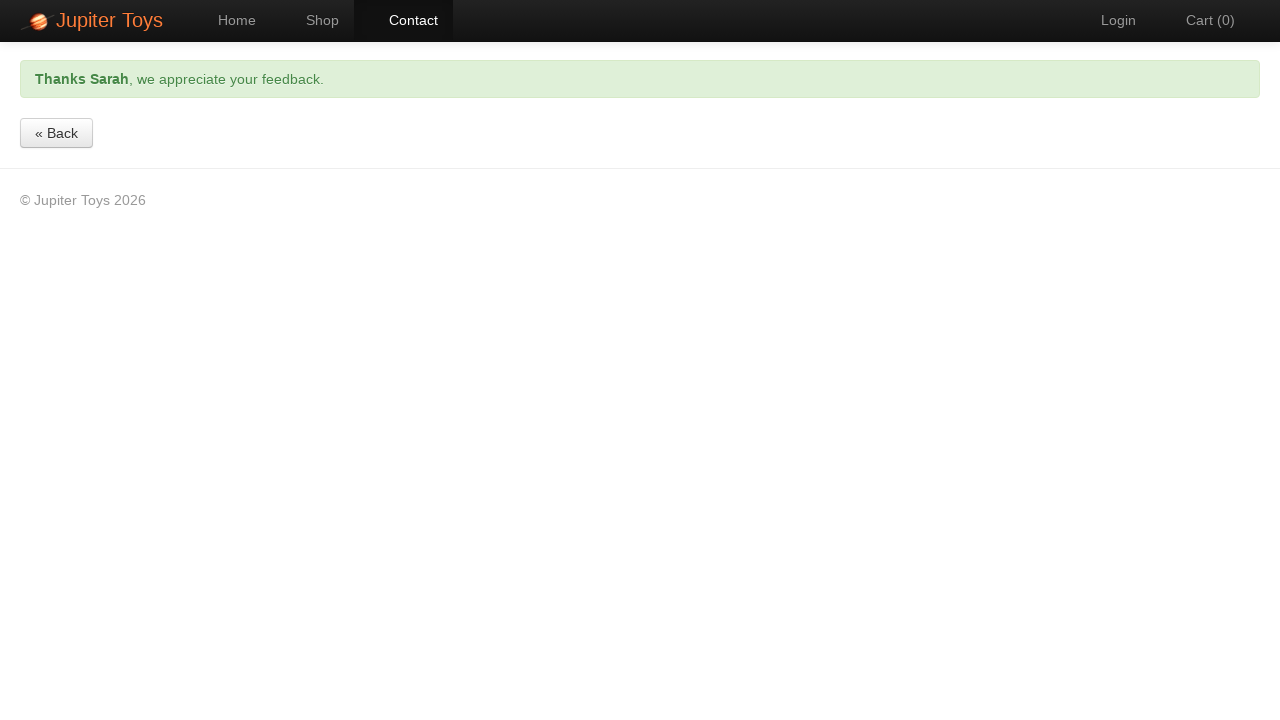